Navigates to Flipkart website and verifies the page loads correctly by checking the title and URL.

Starting URL: https://www.flipkart.com/

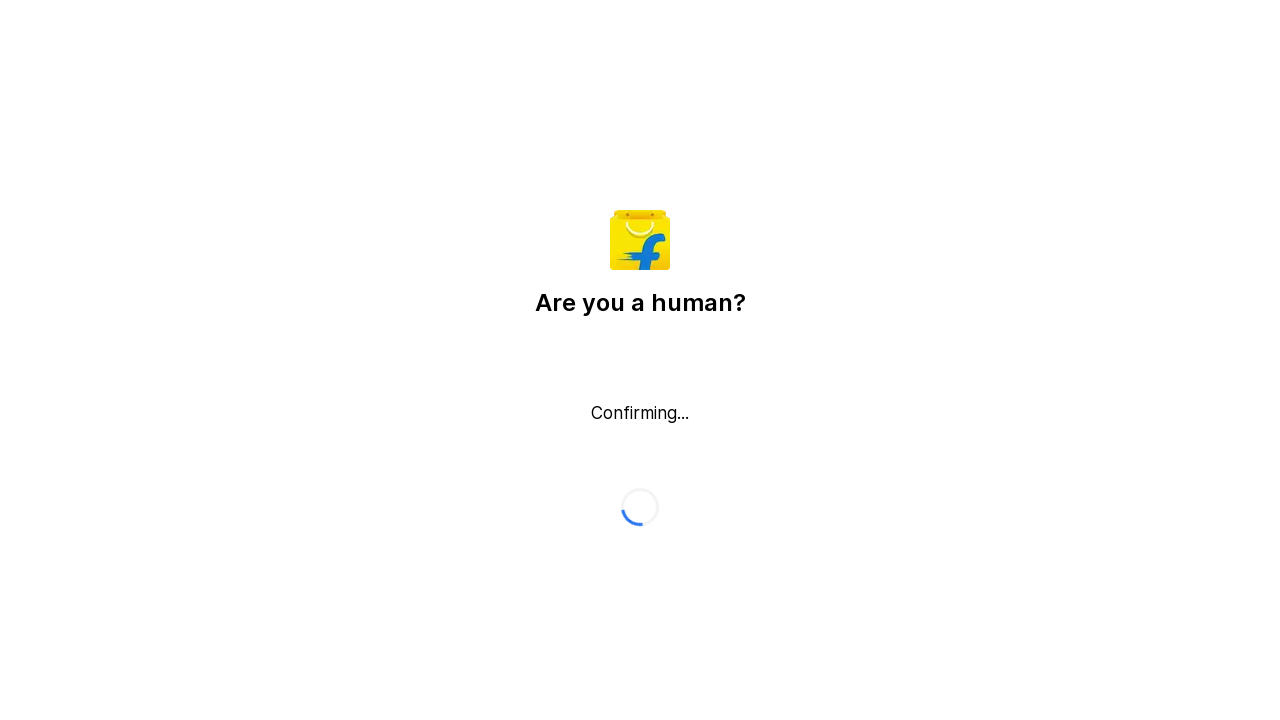

Retrieved page title from Flipkart website
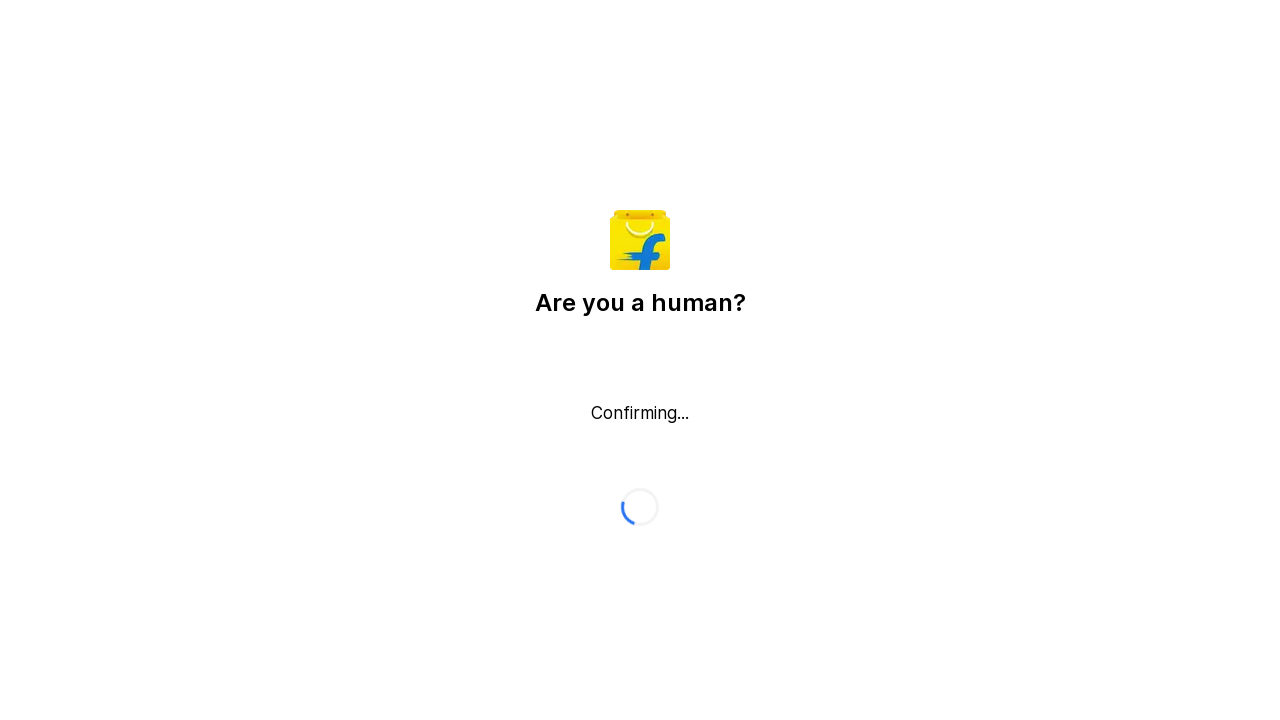

Printed page title: Flipkart reCAPTCHA
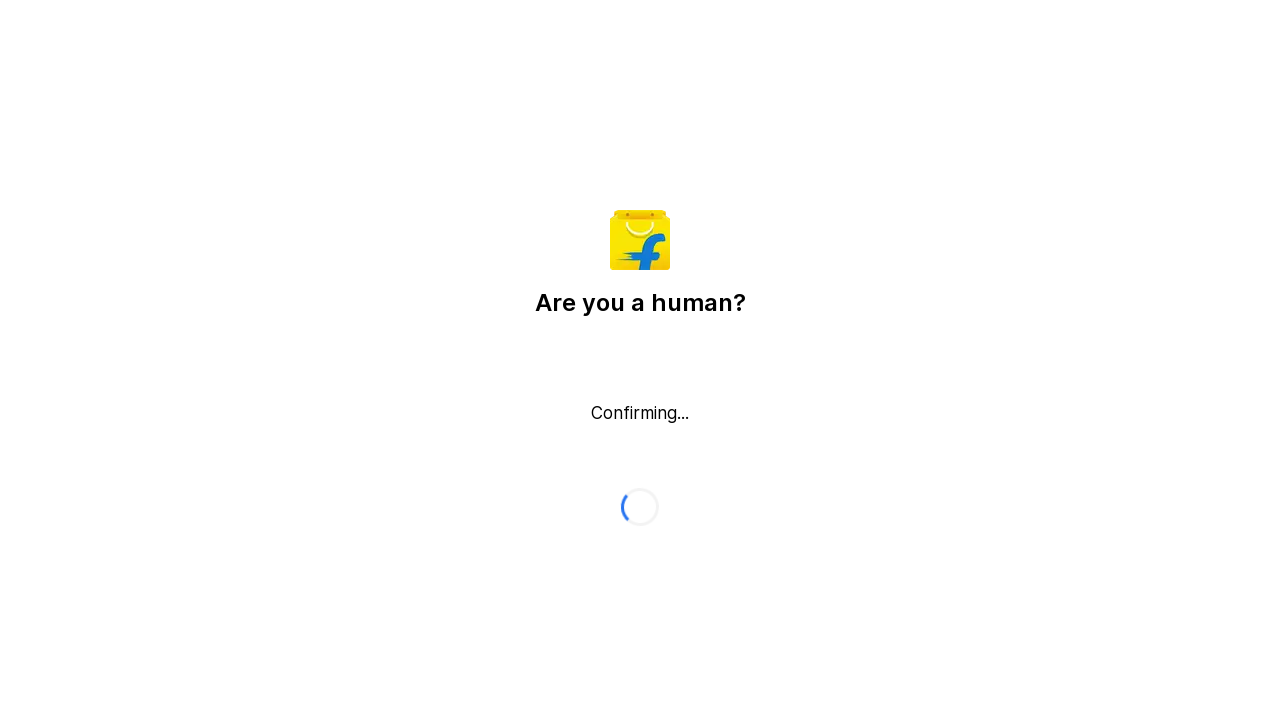

Retrieved current page URL
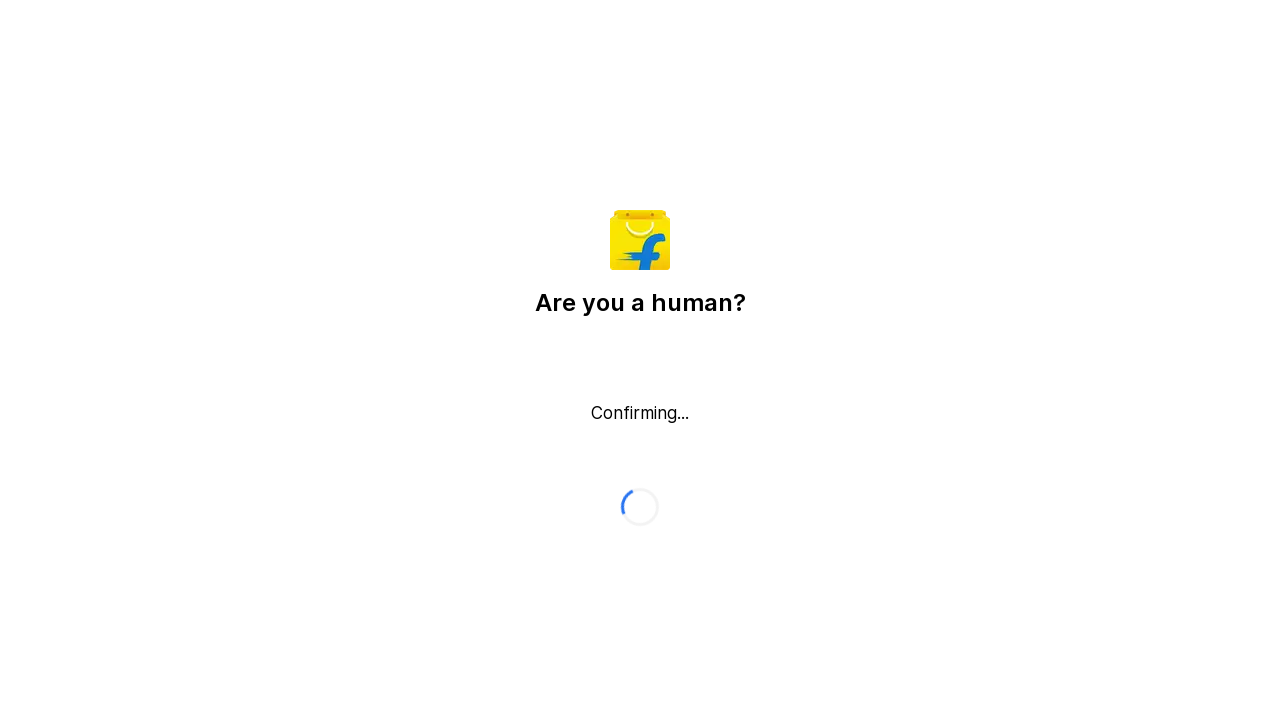

Printed page URL: https://www.flipkart.com/
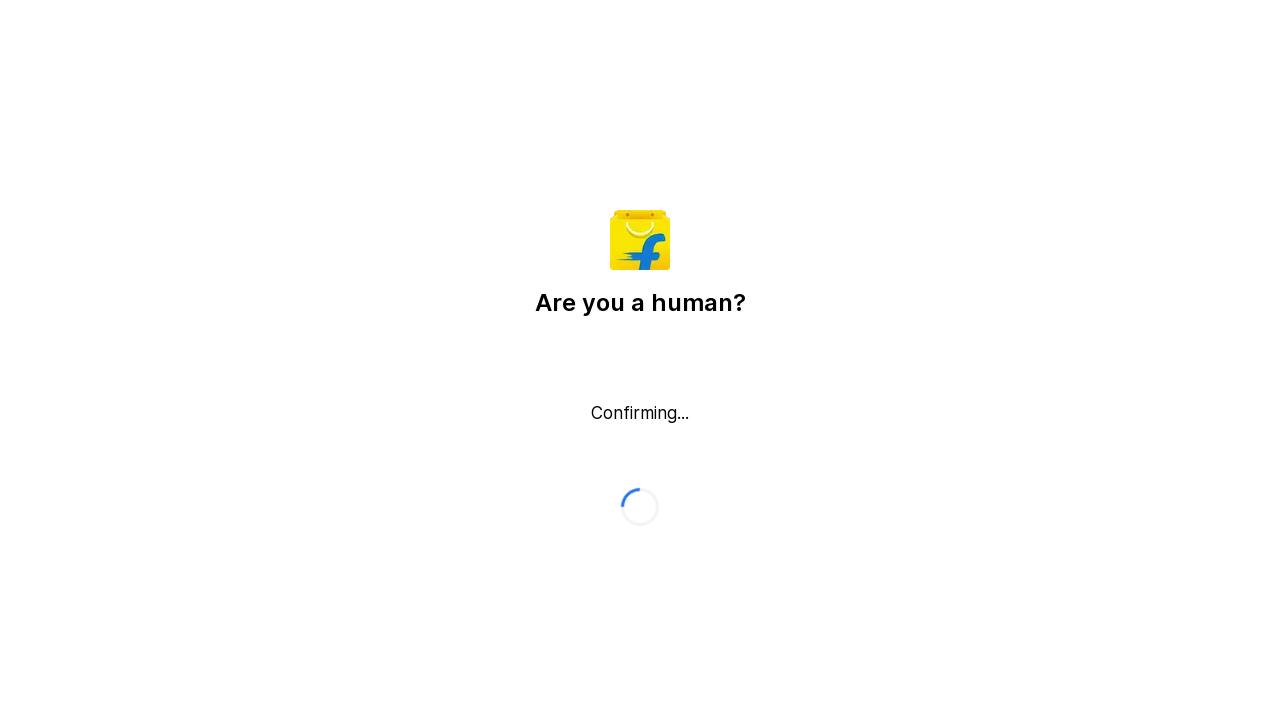

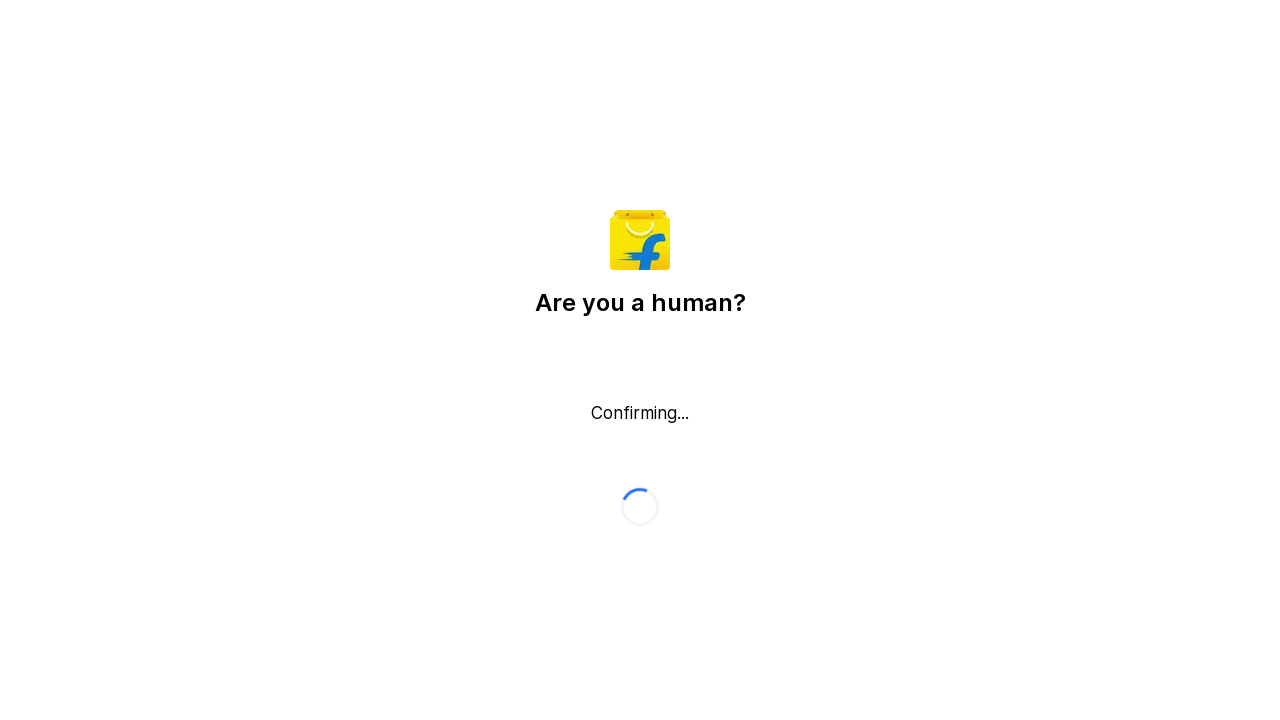